Tests a verification flow by clicking a verify button and checking that a success message appears on the page.

Starting URL: http://suninjuly.github.io/wait1.html

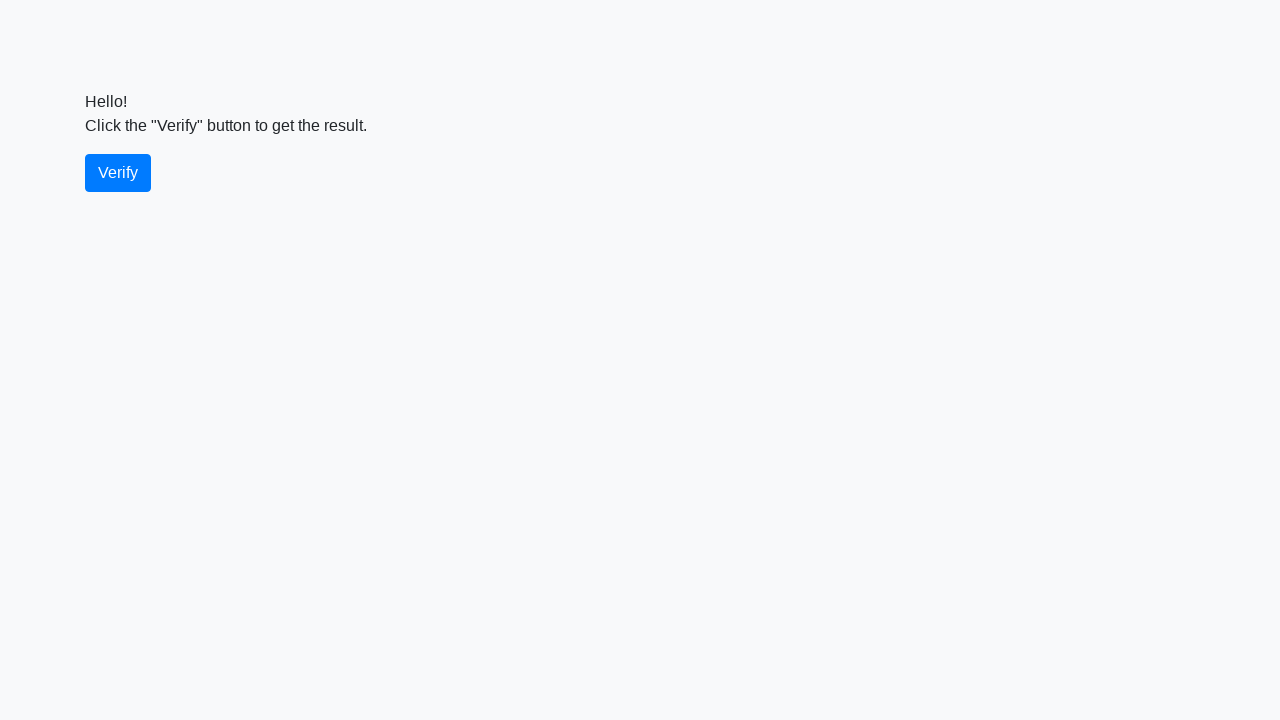

Clicked the verify button at (118, 173) on #verify
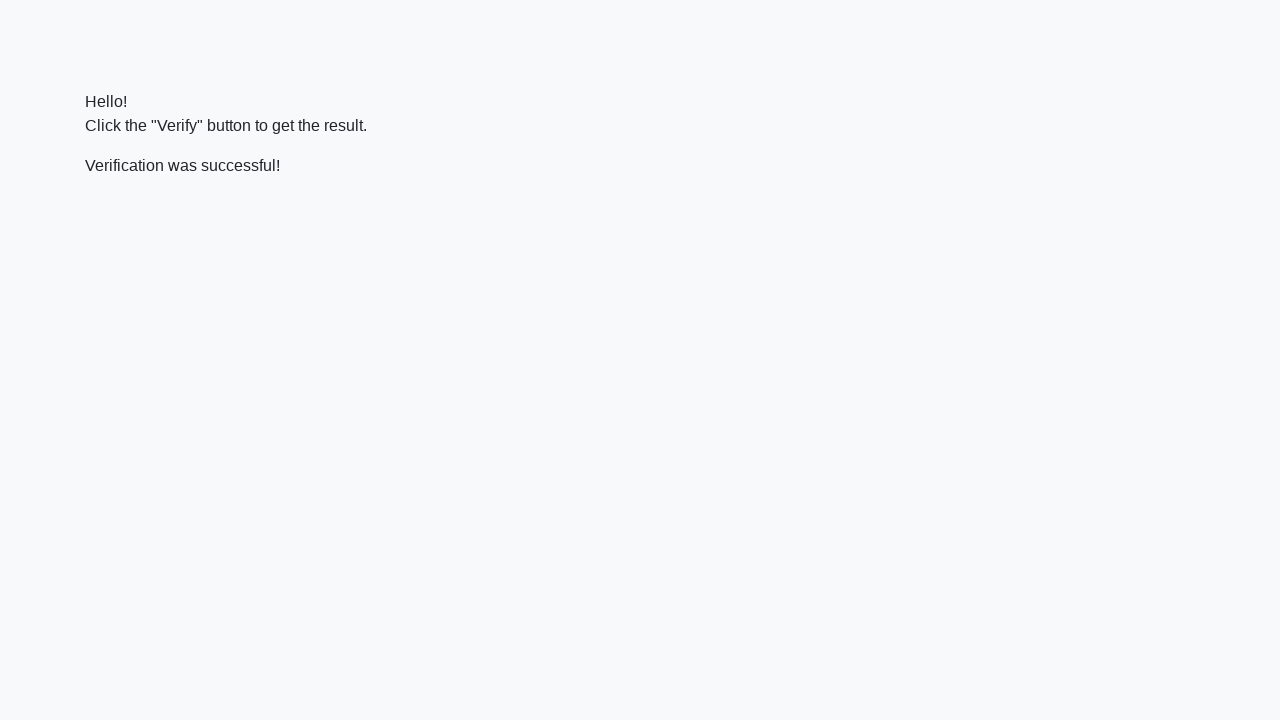

Success message element appeared on the page
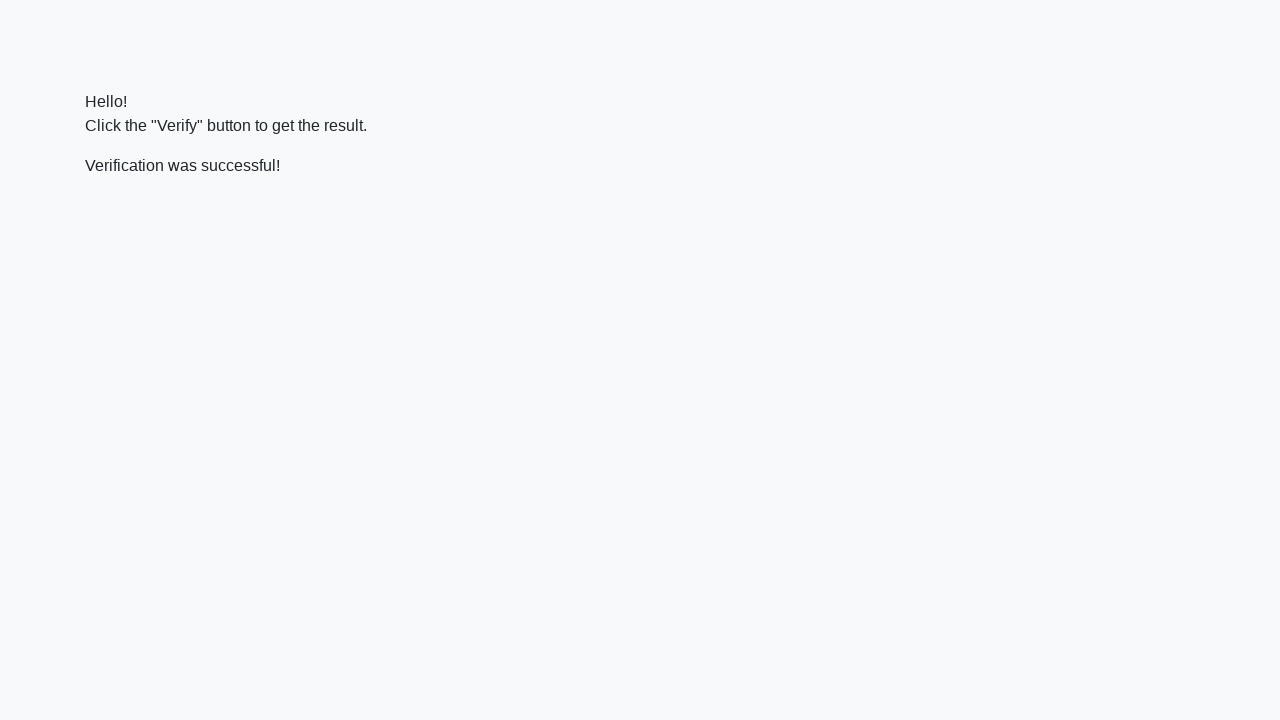

Verified that success message contains 'successful'
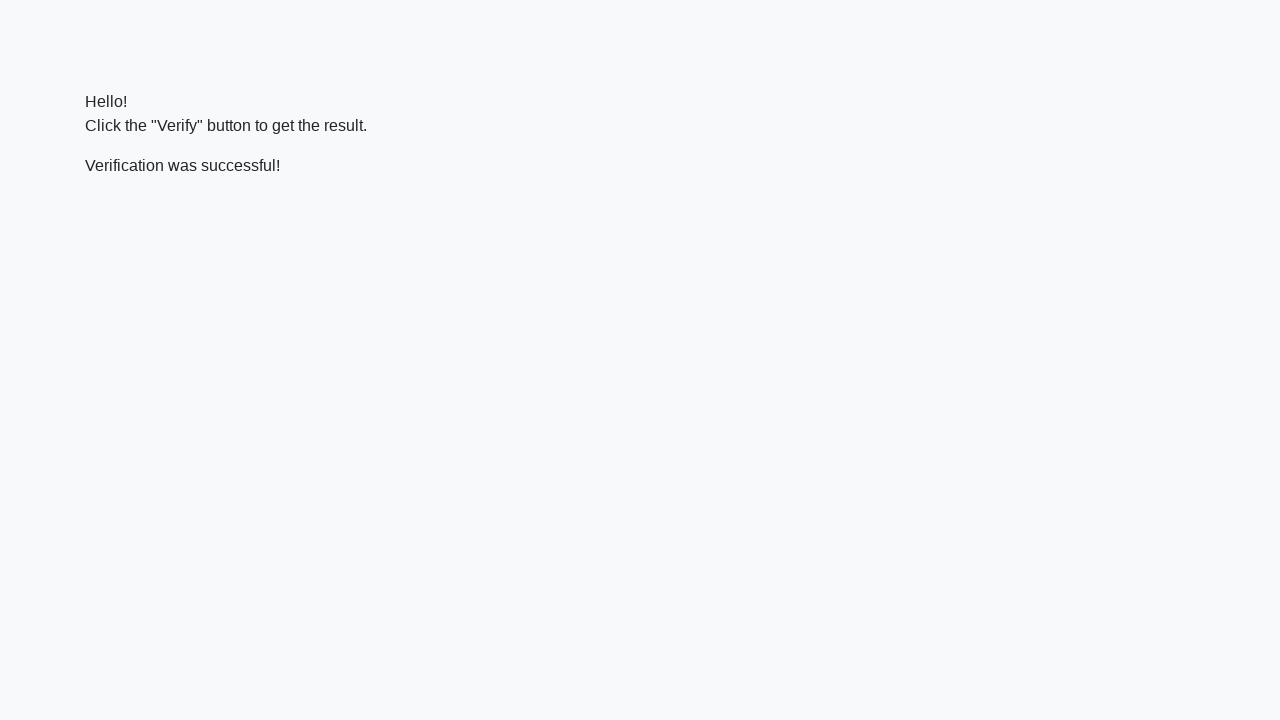

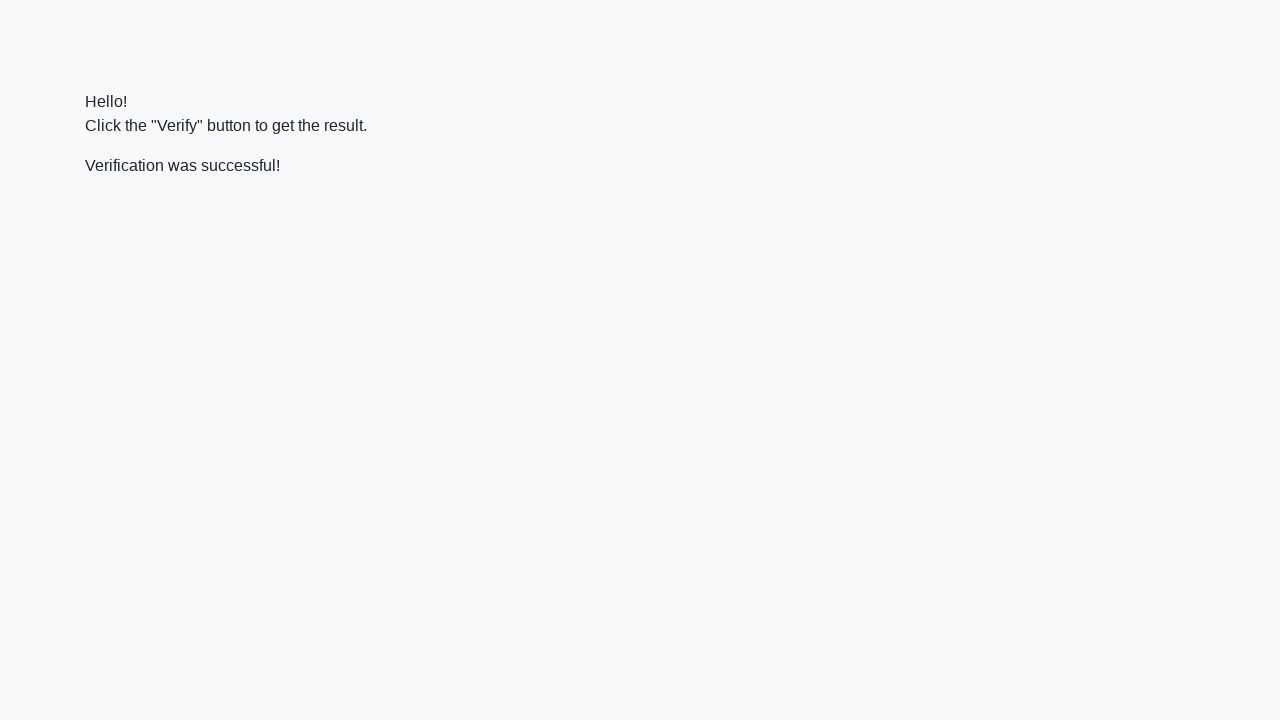